Tests JavaScript confirmation alert handling by clicking a button to trigger the alert, accepting it, and verifying the result message displays correctly on the page.

Starting URL: http://the-internet.herokuapp.com/javascript_alerts

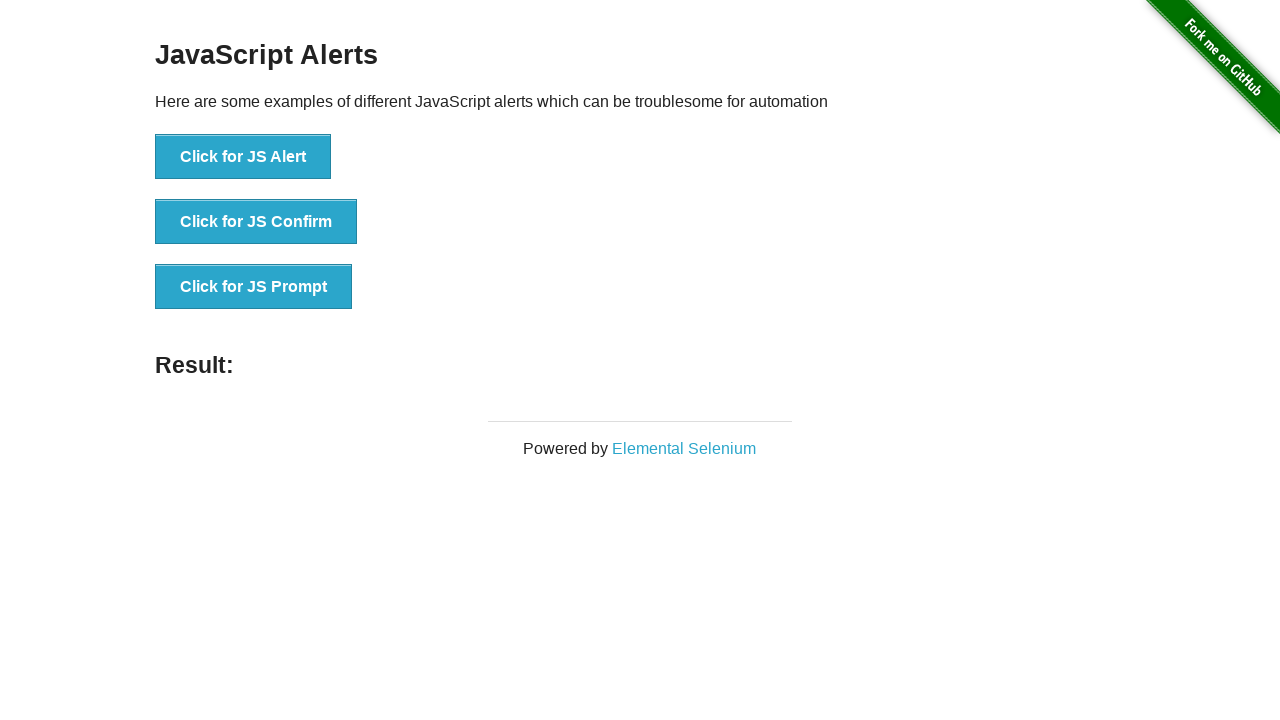

Clicked the second button to trigger JavaScript confirmation alert at (256, 222) on button >> nth=1
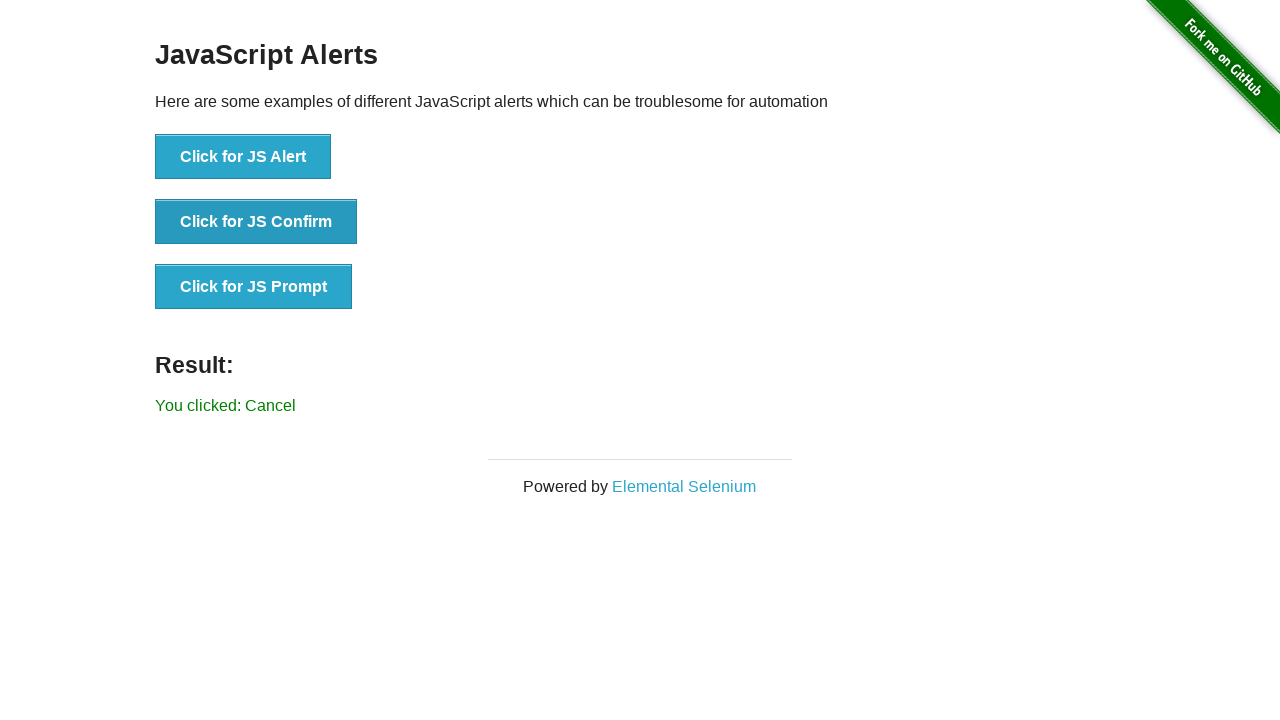

Set up dialog handler to accept confirmation alerts
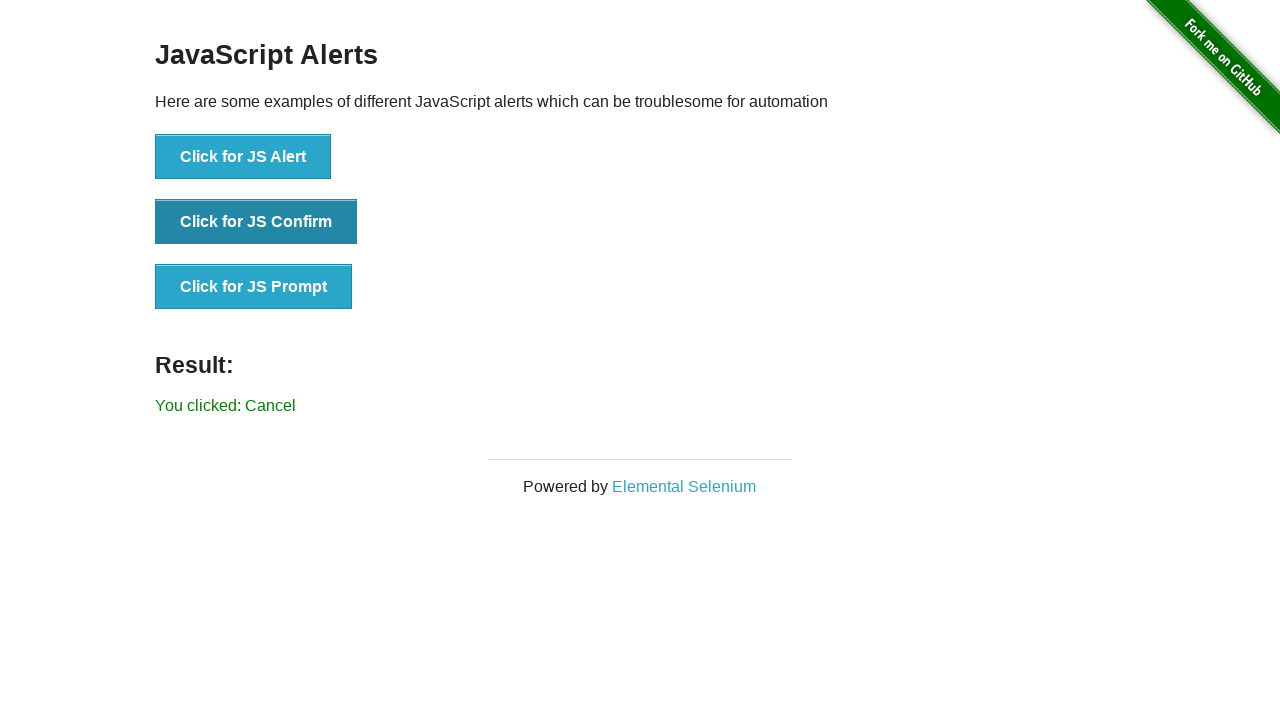

Clicked the second button again to trigger the dialog with handler in place at (256, 222) on button >> nth=1
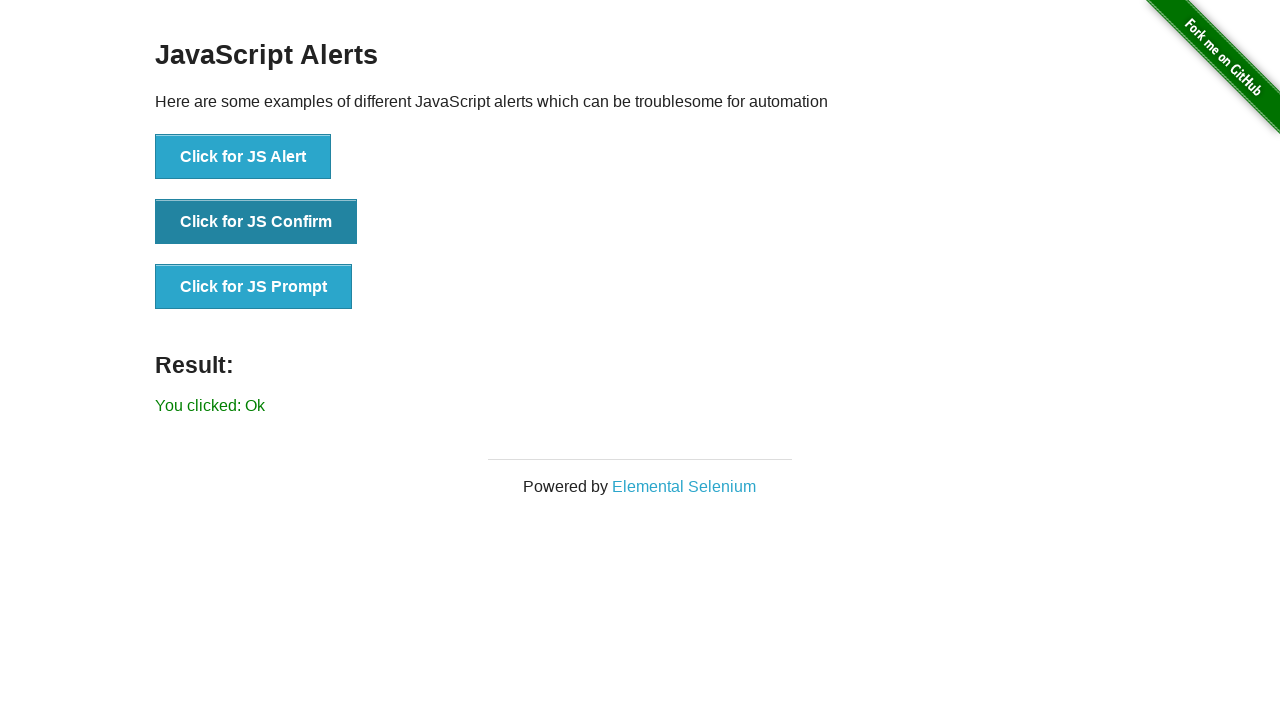

Waited for result message element to appear
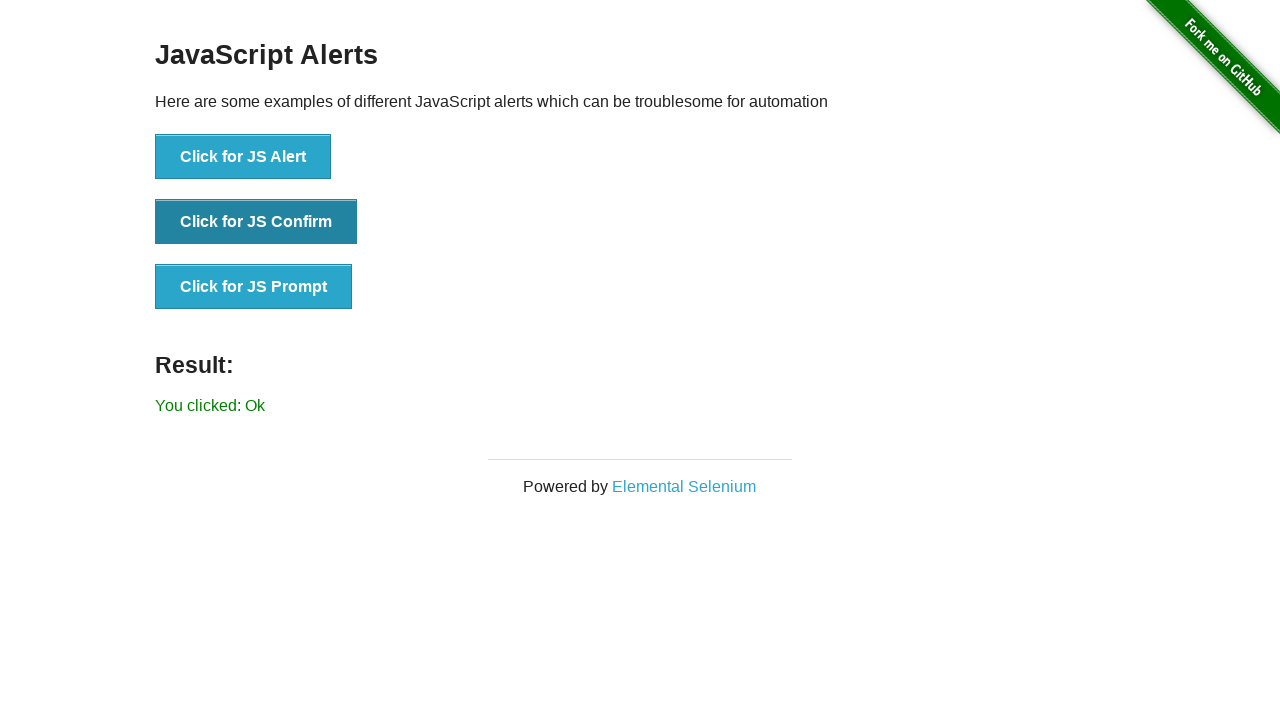

Retrieved result message text content
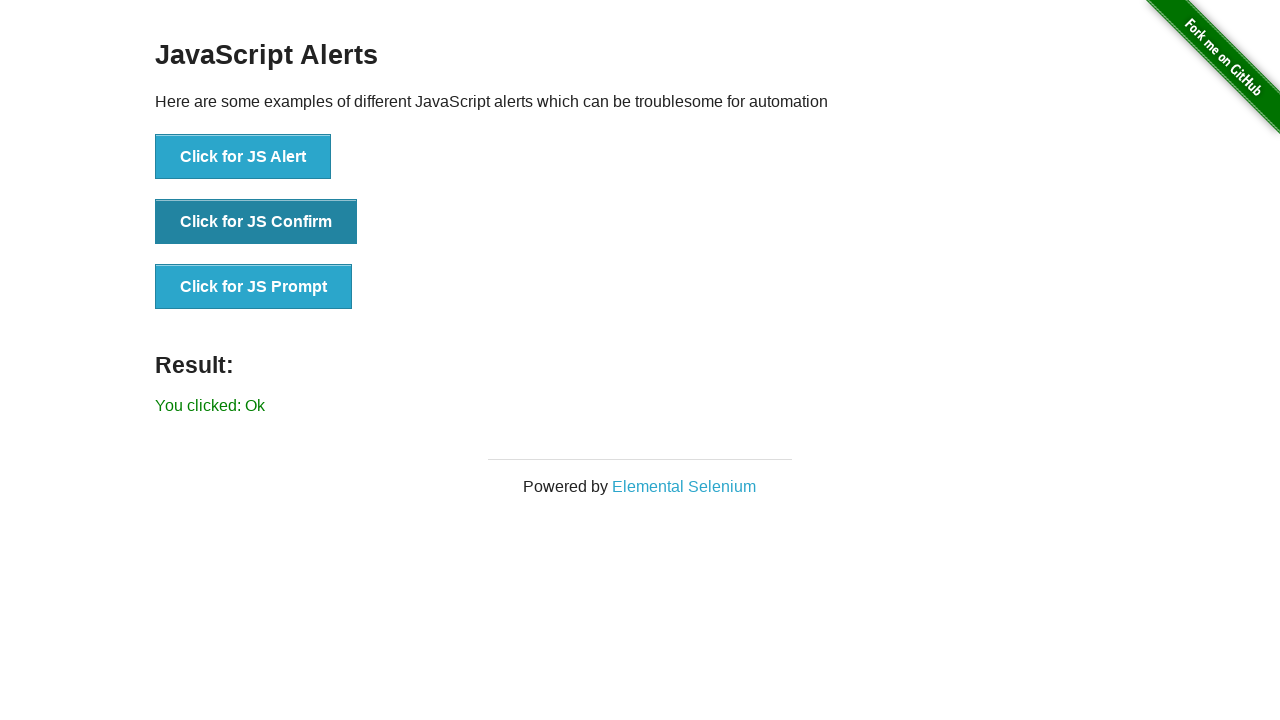

Verified result message equals 'You clicked: Ok'
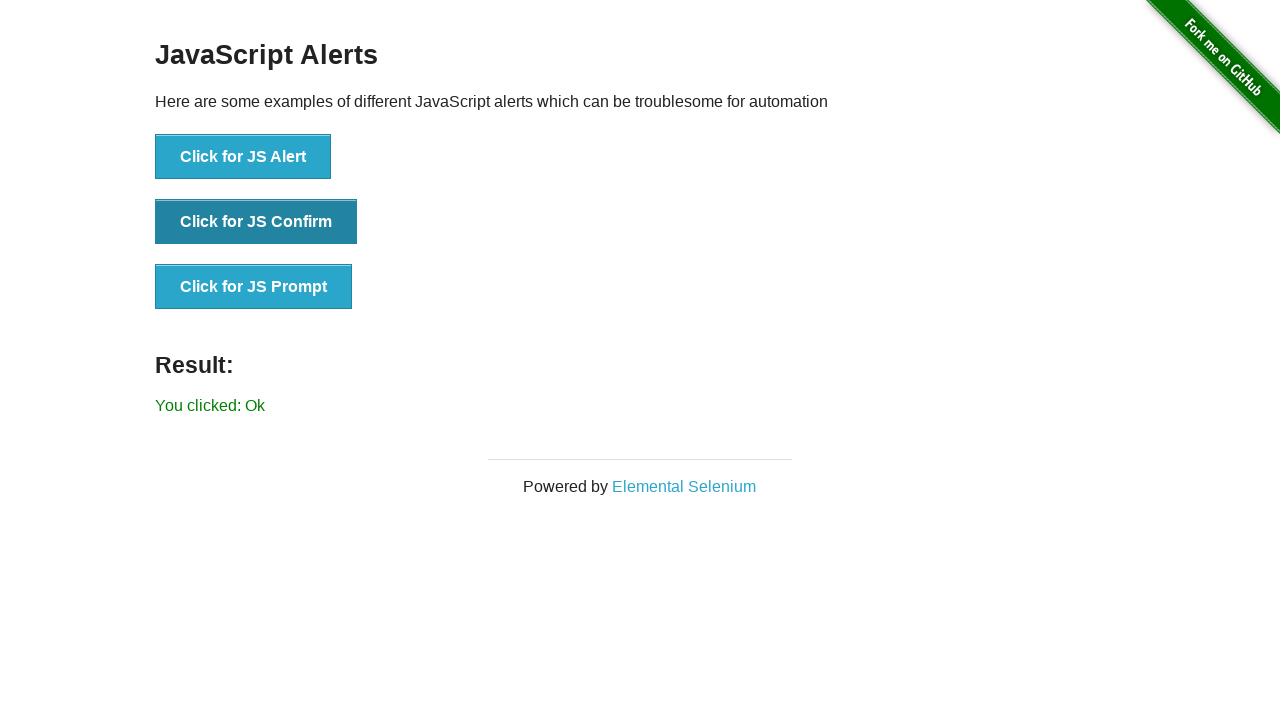

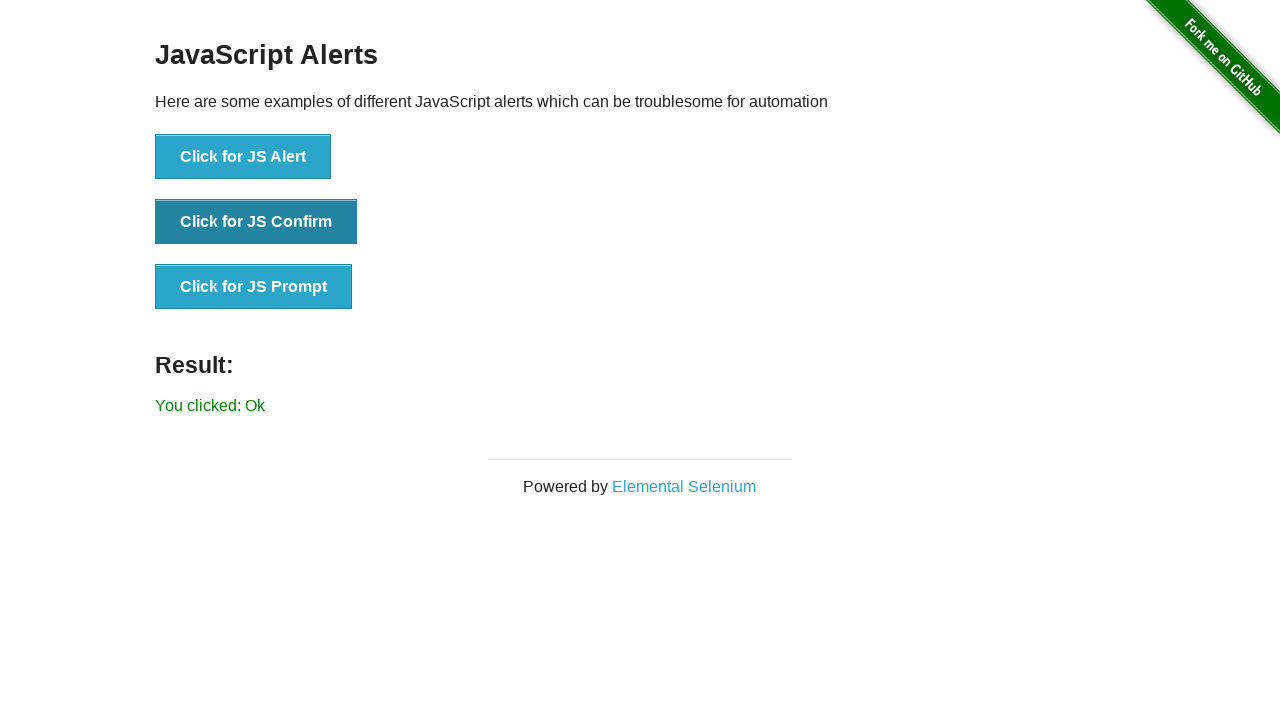